Tests that the tooltip is correctly positioned above the trigger element when hovering

Starting URL: https://osstep.github.io/action_hover

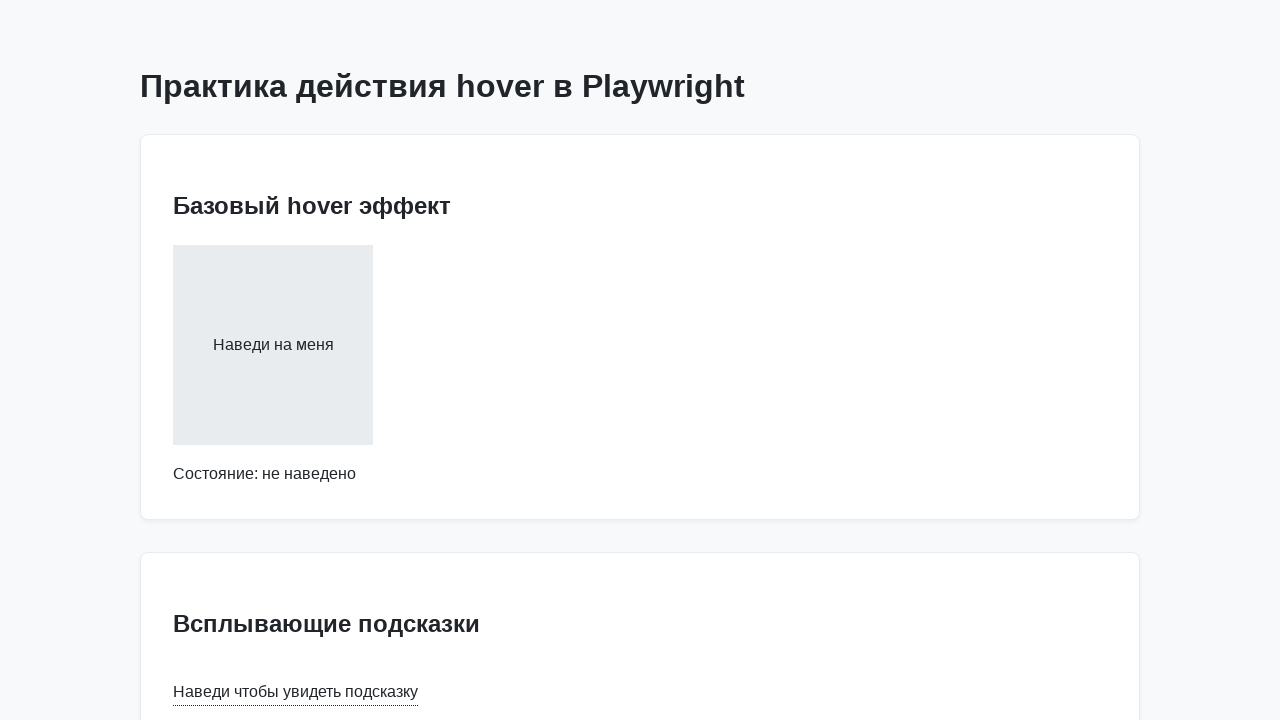

Navigated to tooltip test page
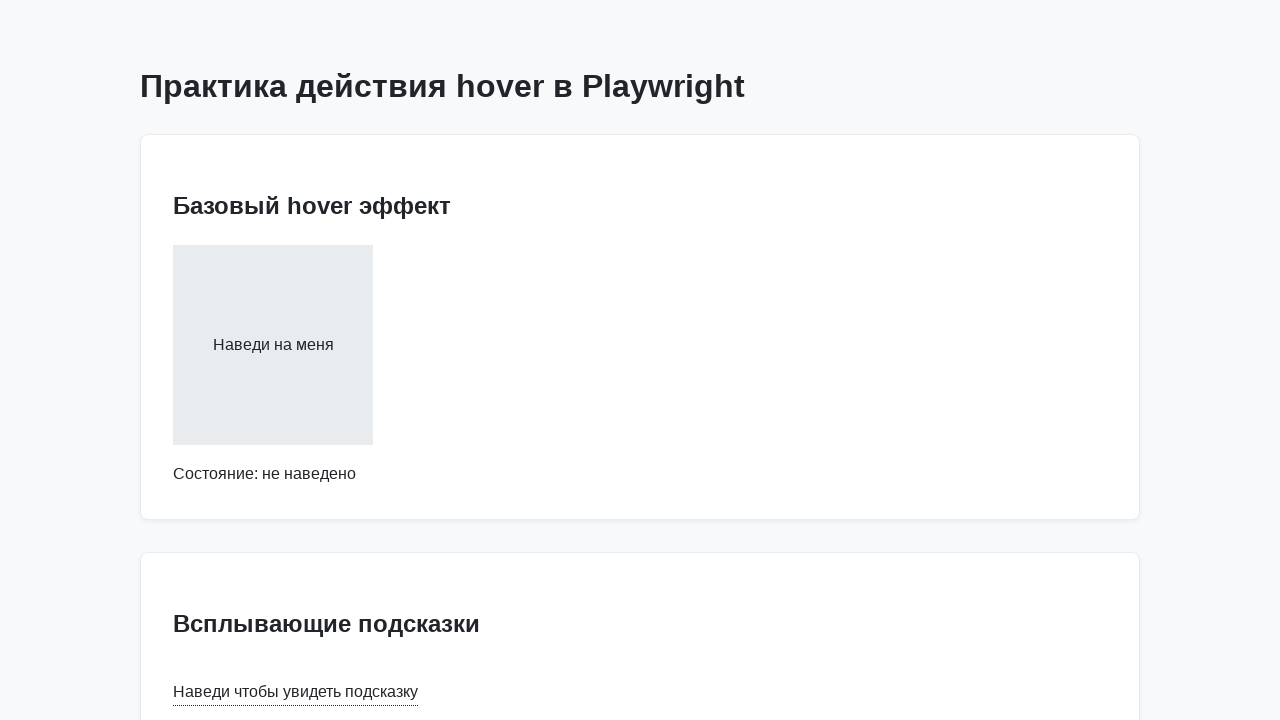

Located tooltip trigger element
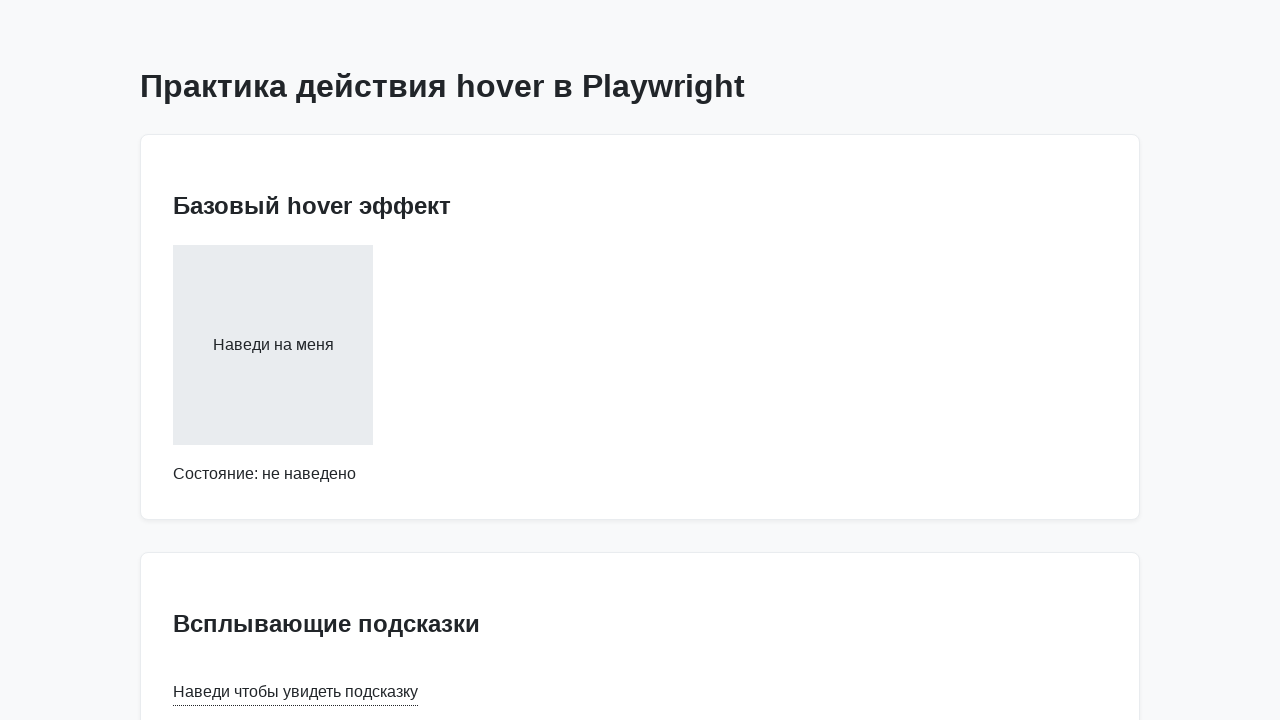

Located tooltip text element
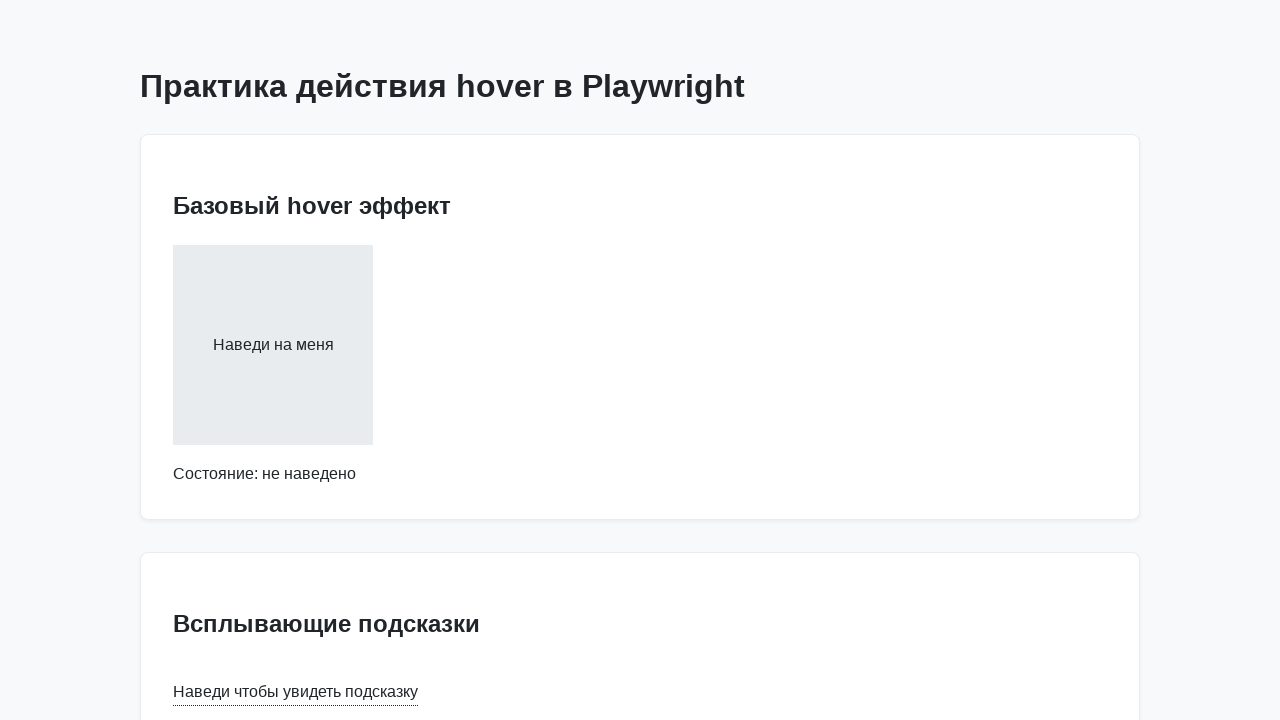

Retrieved trigger element bounding box: {'x': 173, 'y': 679.0625, 'width': 245, 'height': 26.59375}
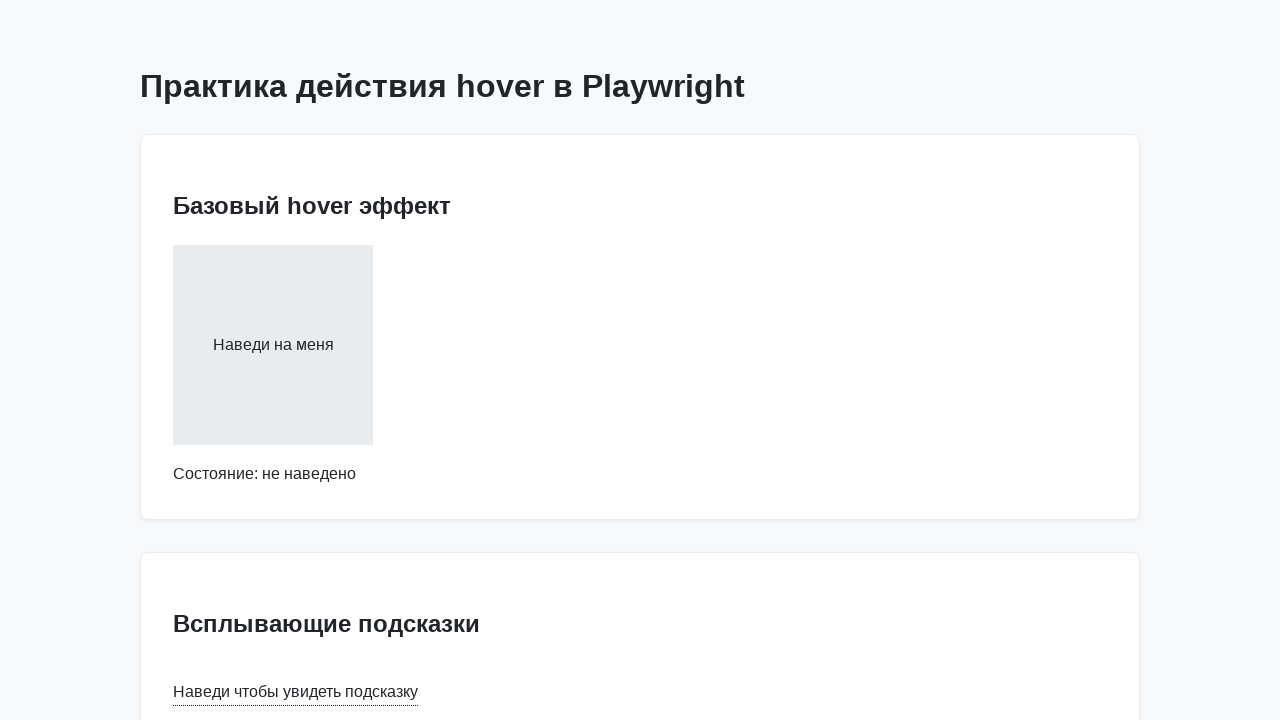

Hovered over tooltip trigger element at (296, 692) on internal:text="\u041d\u0430\u0432\u0435\u0434\u0438 \u0447\u0442\u043e\u0431\u04
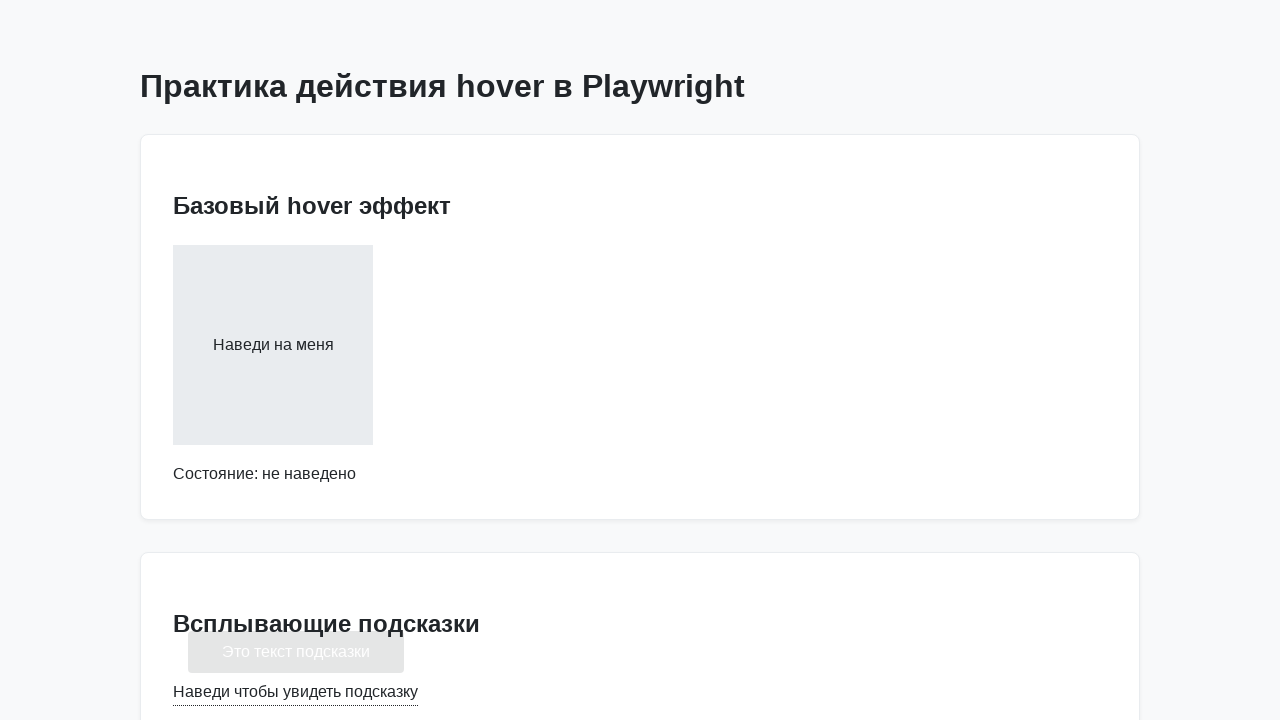

Tooltip appeared and became visible
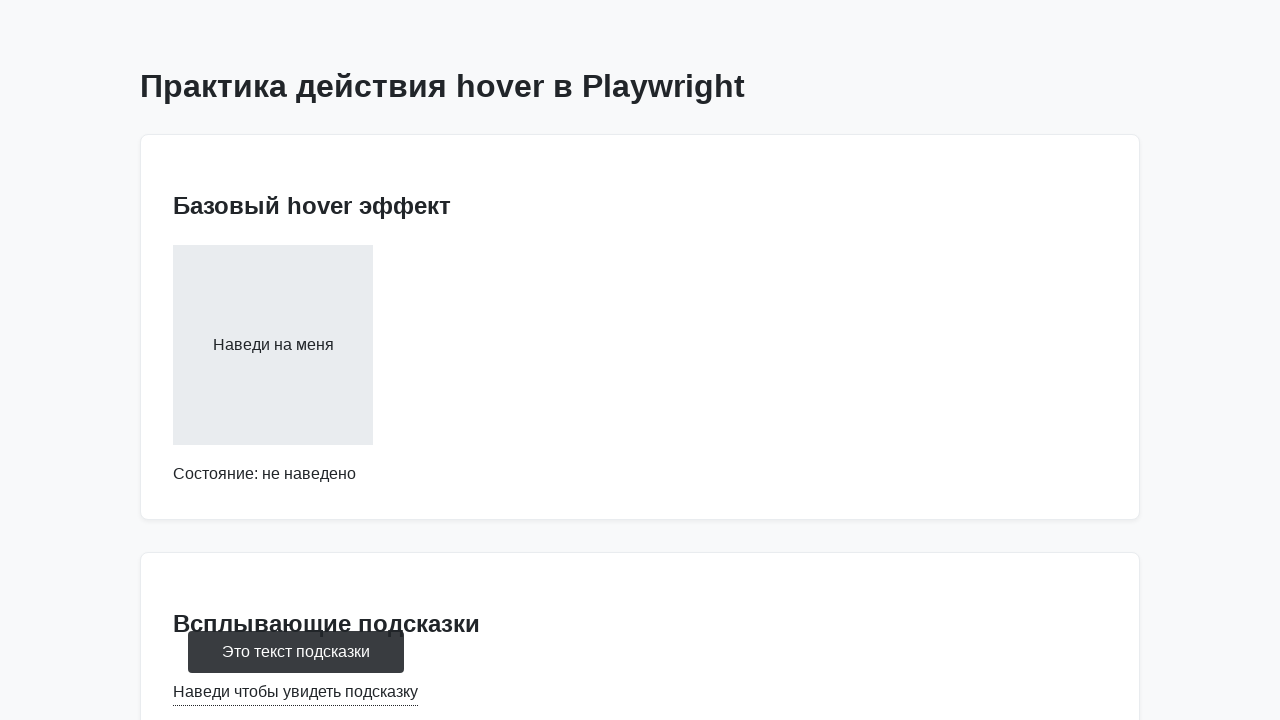

Retrieved tooltip bounding box: {'x': 187.5, 'y': 631.078125, 'width': 216, 'height': 41.59375}
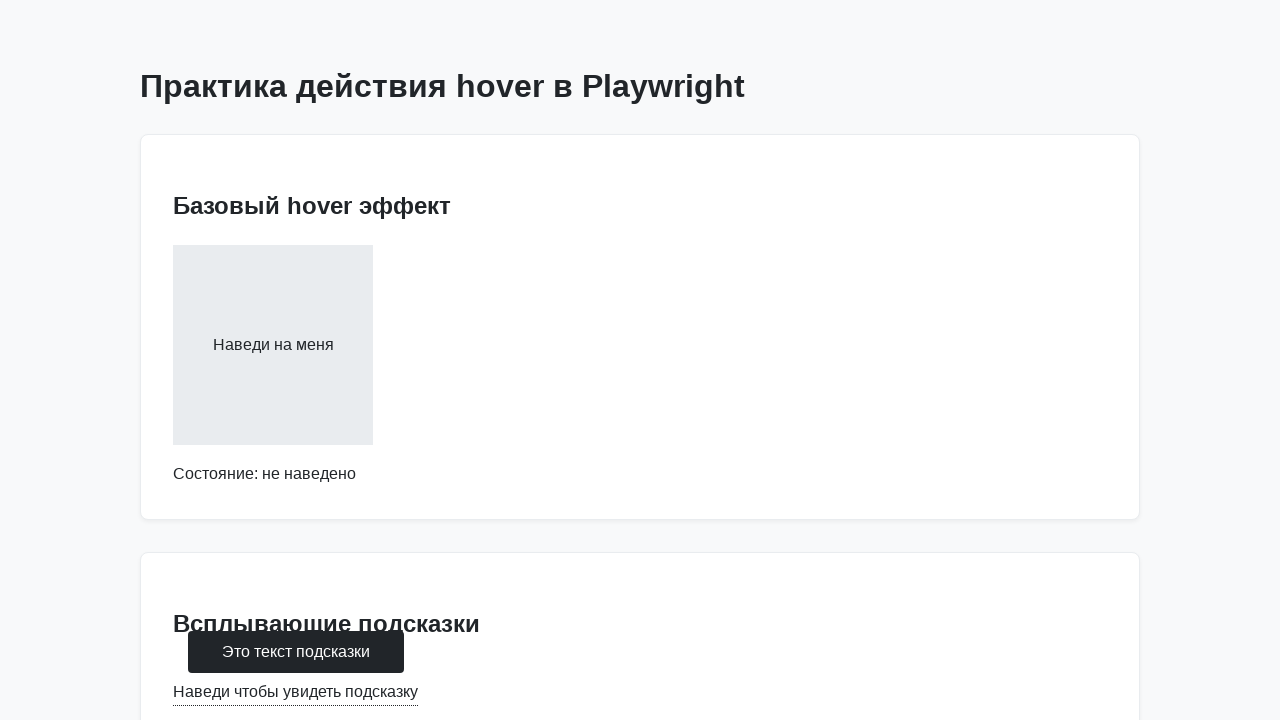

Verified tooltip is correctly positioned above trigger element
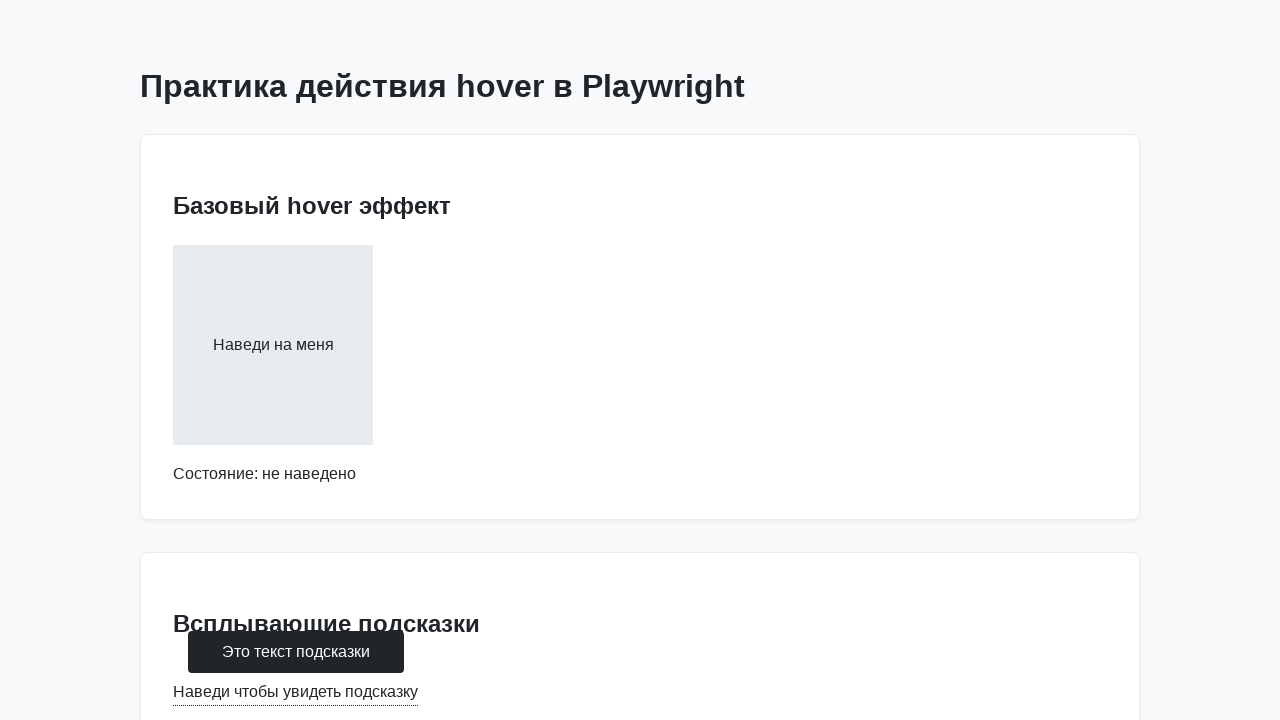

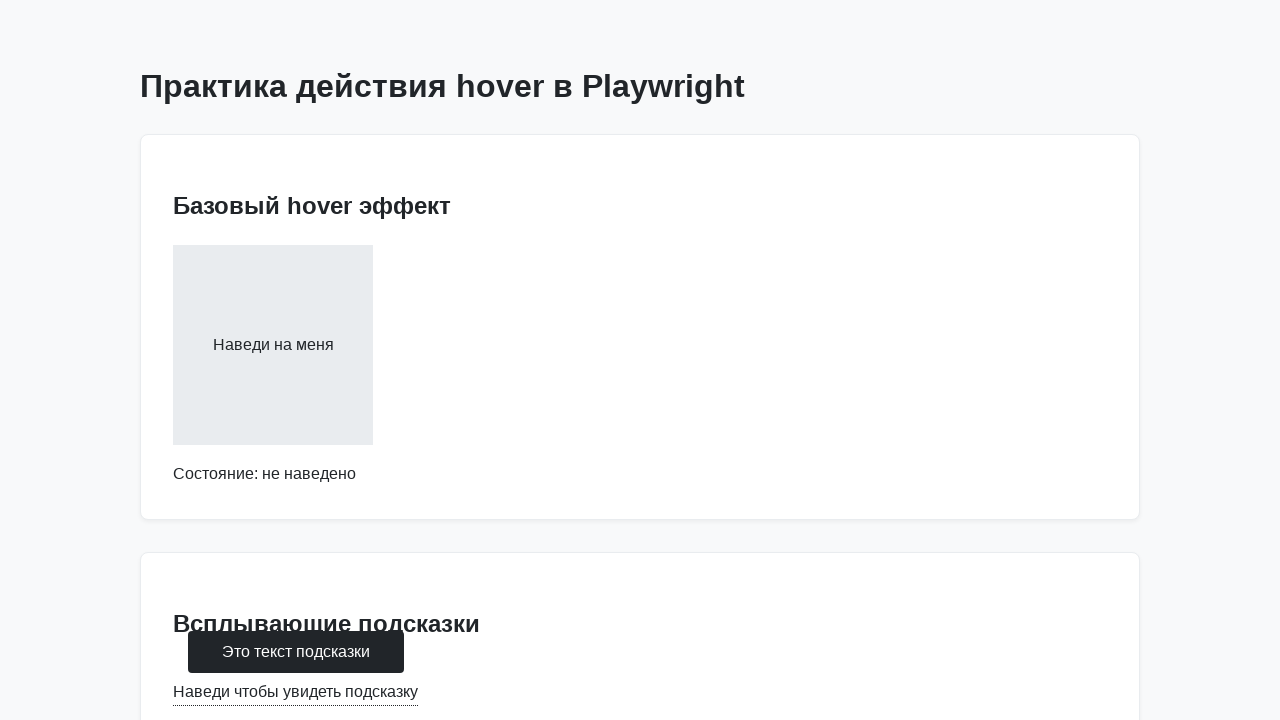